Navigates to DuckDuckGo search engine and verifies the page loads correctly by checking for "DuckDuckGo" text on the page

Starting URL: https://duckduckgo.com/

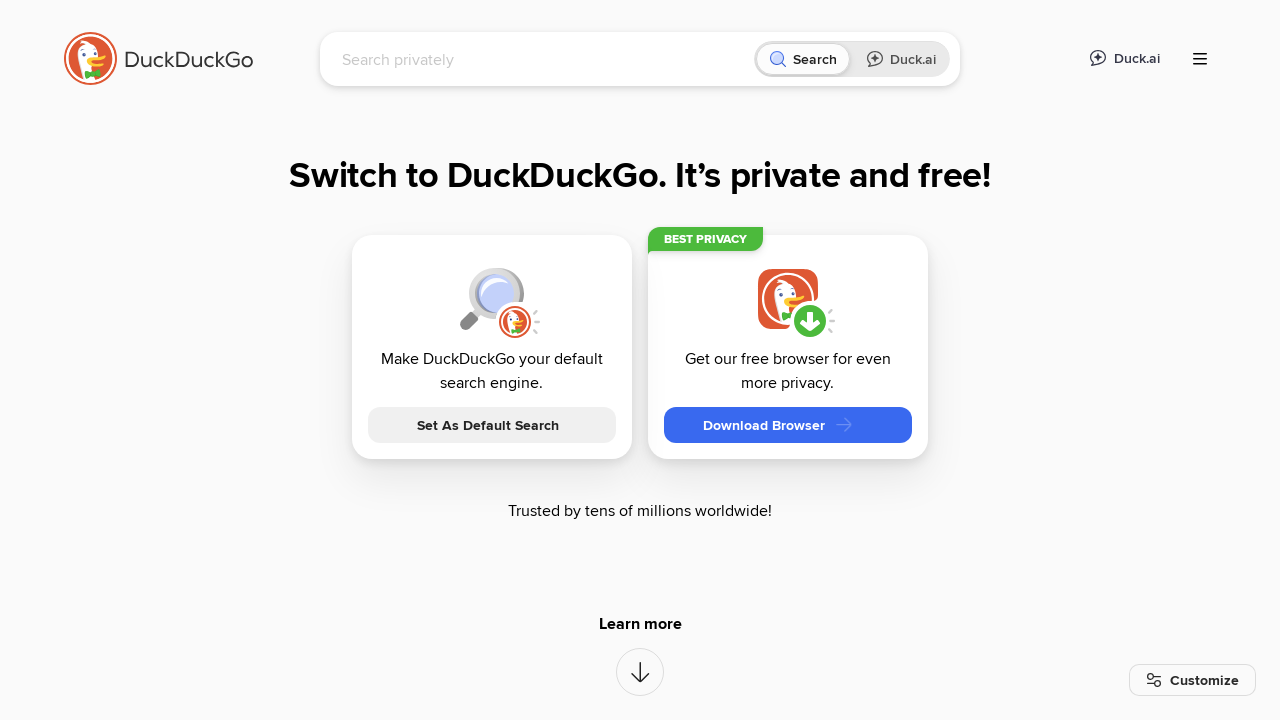

Waited for page to reach domcontentloaded state
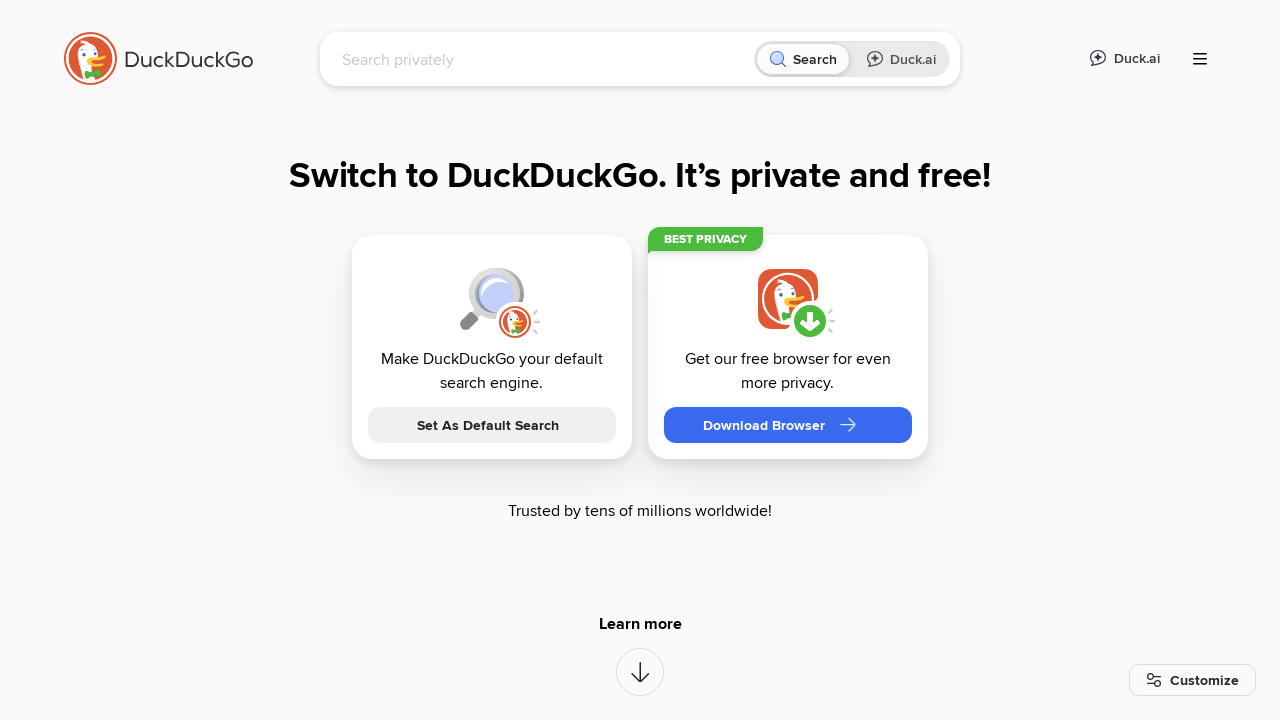

Verified DuckDuckGo text is present on page
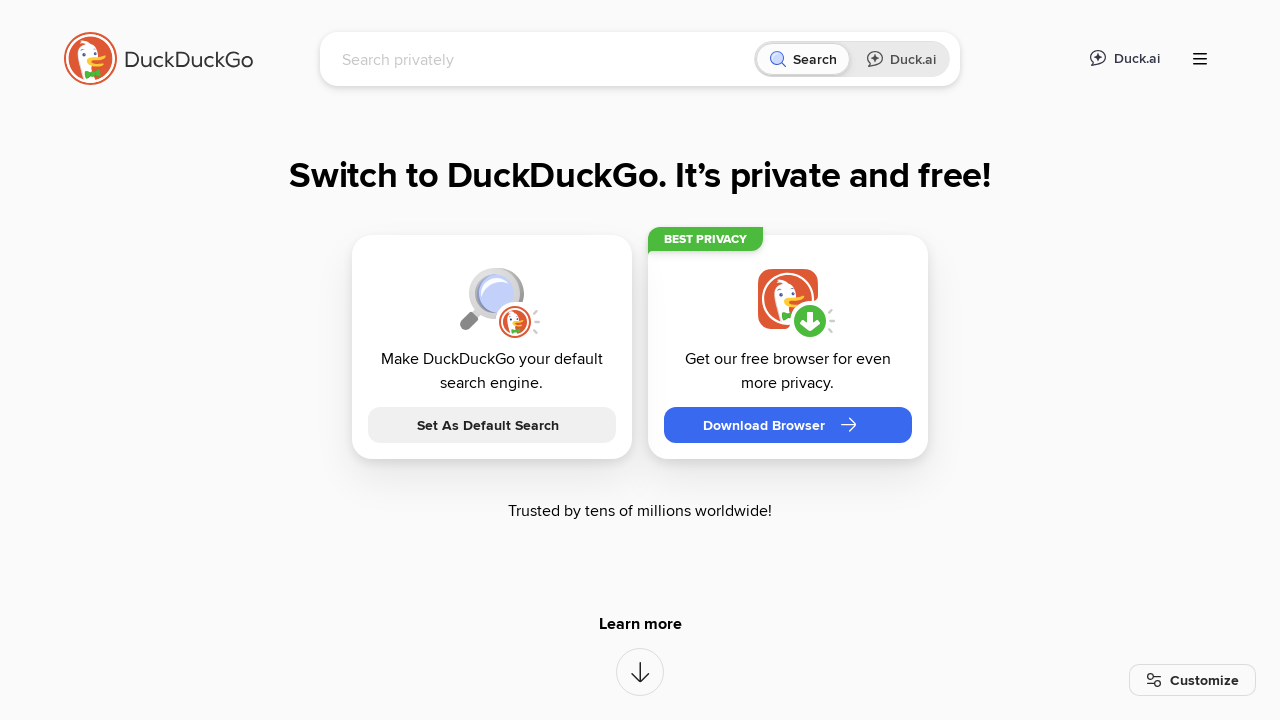

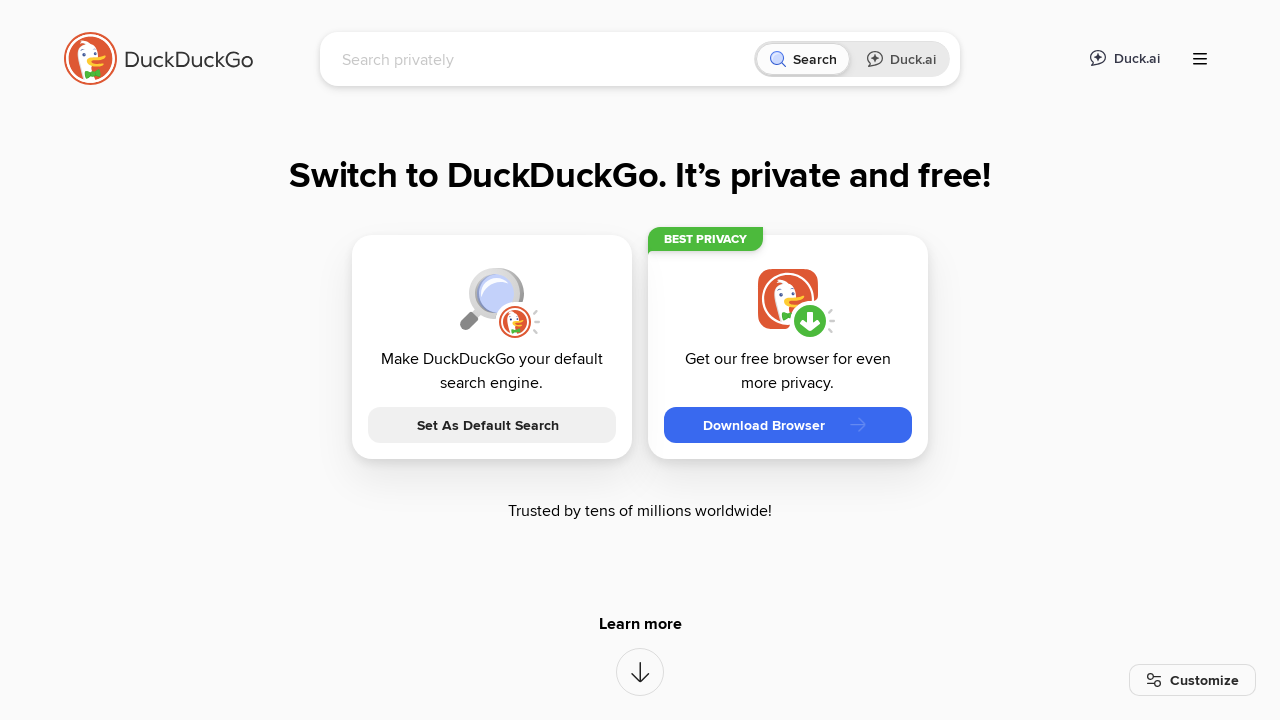